Tests alert handling functionality by navigating to the confirm alert section and dismissing a confirmation dialog

Starting URL: http://demo.automationtesting.in/Alerts.html

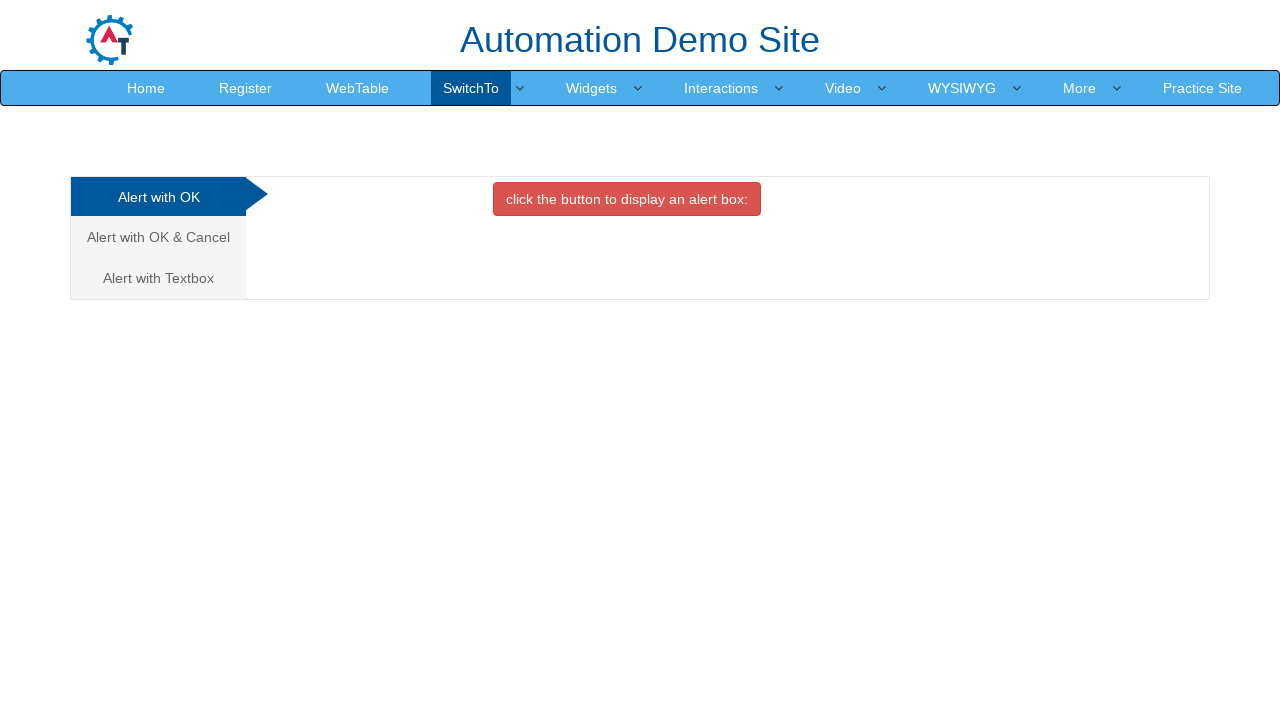

Clicked on 'Alert with OK & Cancel' tab at (158, 237) on xpath=//a[text()='Alert with OK & Cancel ']
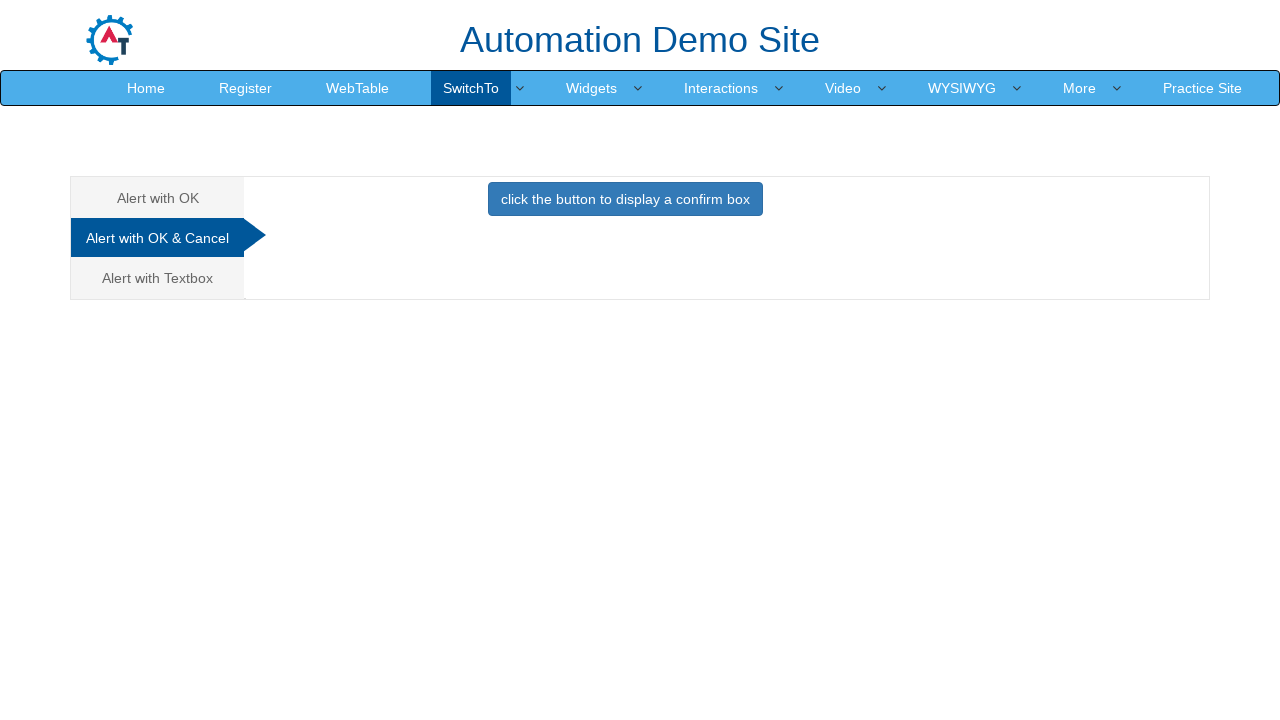

Clicked button to display confirm box at (625, 199) on xpath=//button[text()='click the button to display a confirm box ']
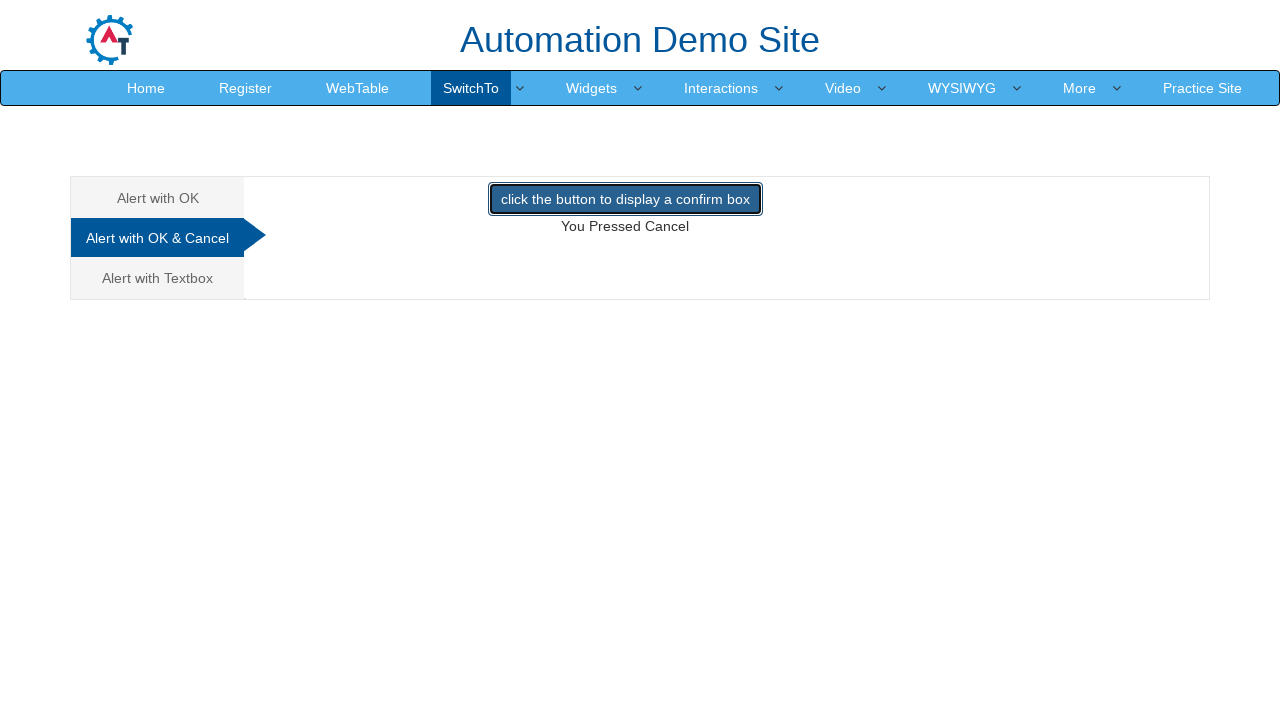

Set up dialog handler to dismiss confirmation dialog
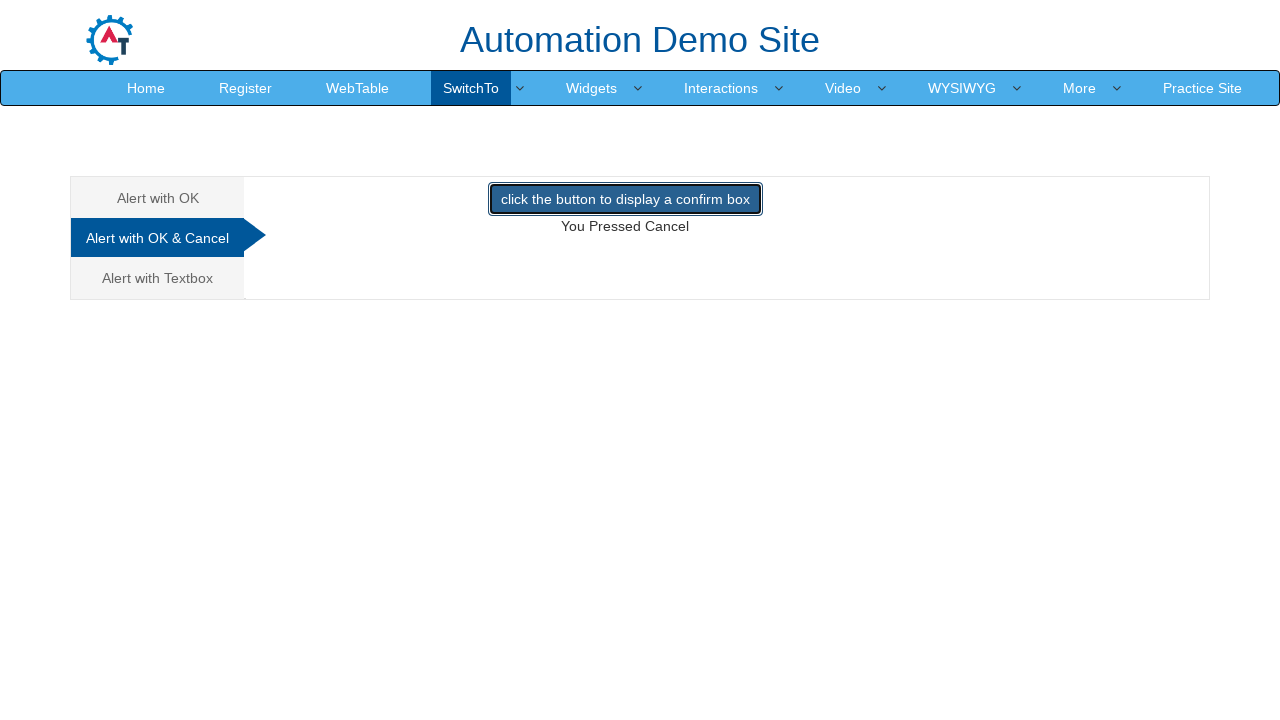

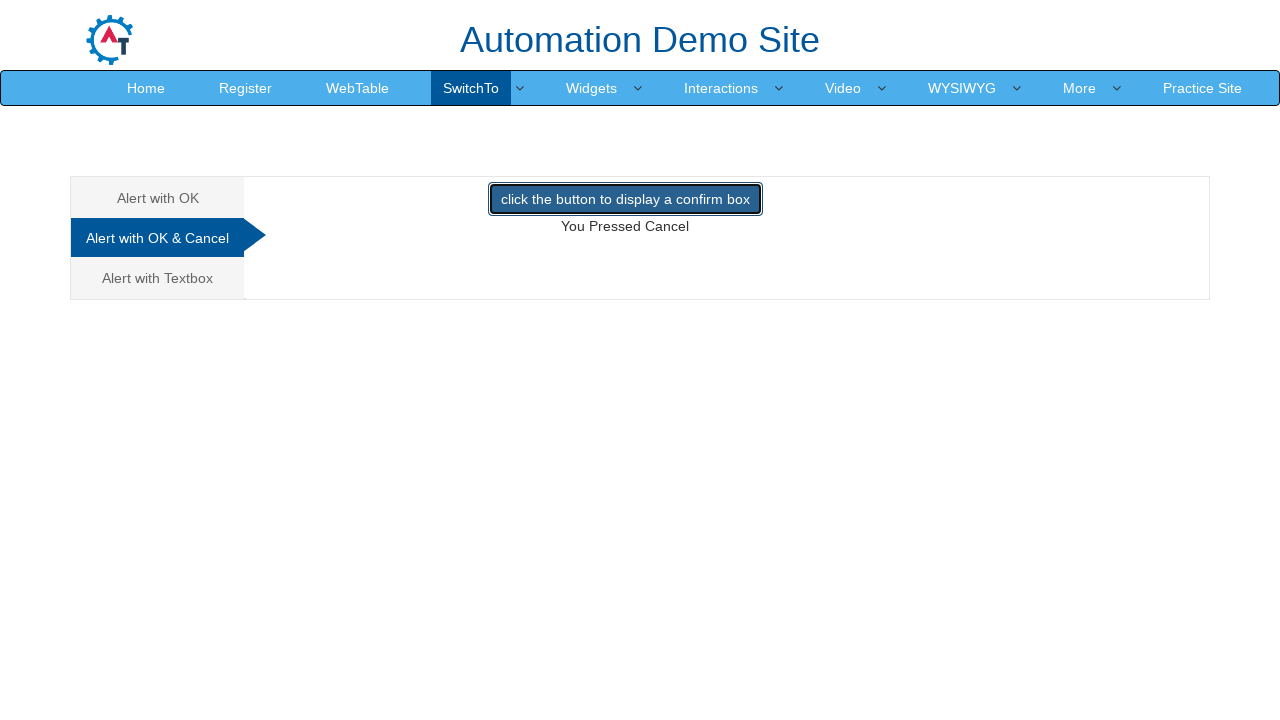